Tests custom dropdown selection on jQuery UI demo page by selecting different options from speed, number, and salutation dropdowns

Starting URL: https://jqueryui.com/resources/demos/selectmenu/default.html

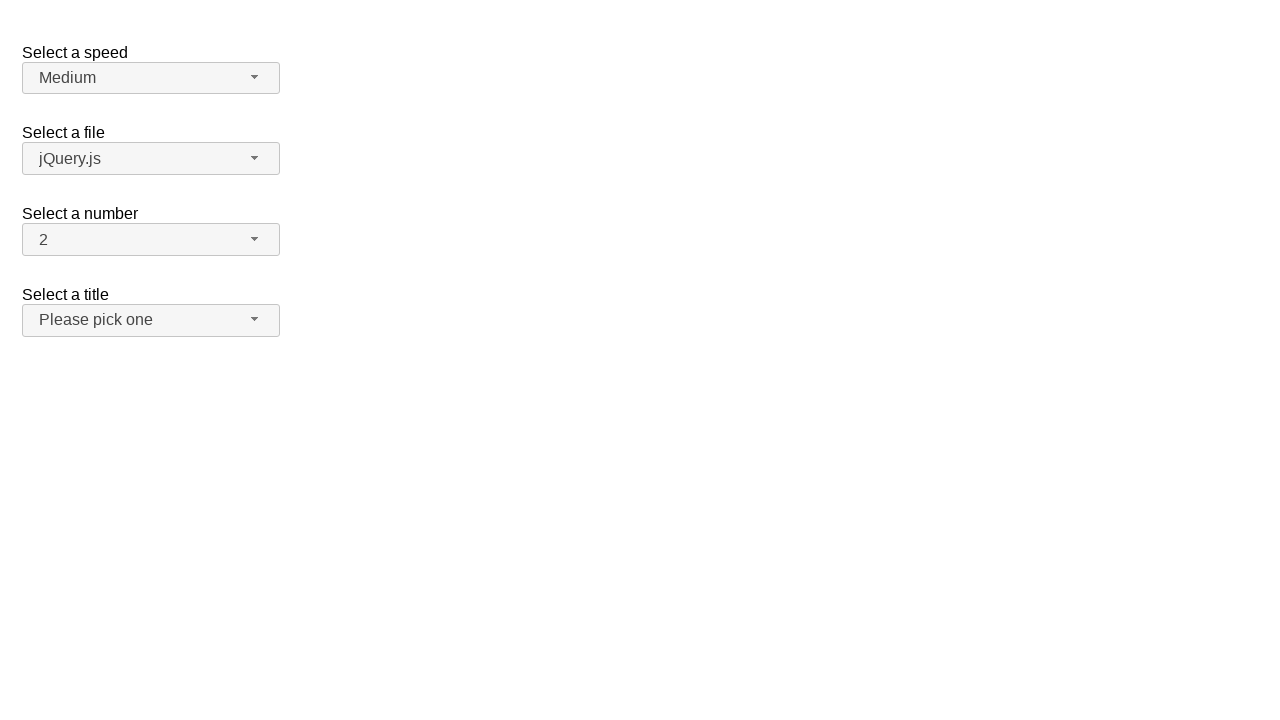

Clicked speed dropdown button at (151, 78) on span#speed-button
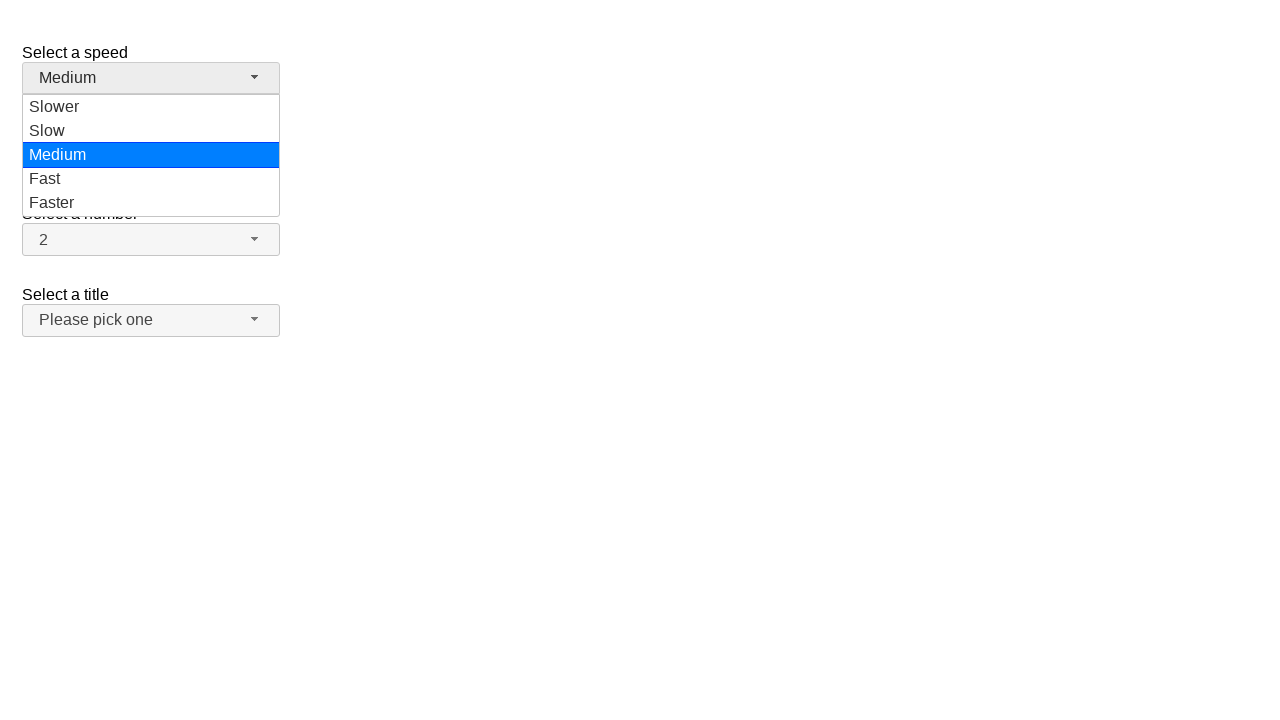

Speed dropdown menu loaded
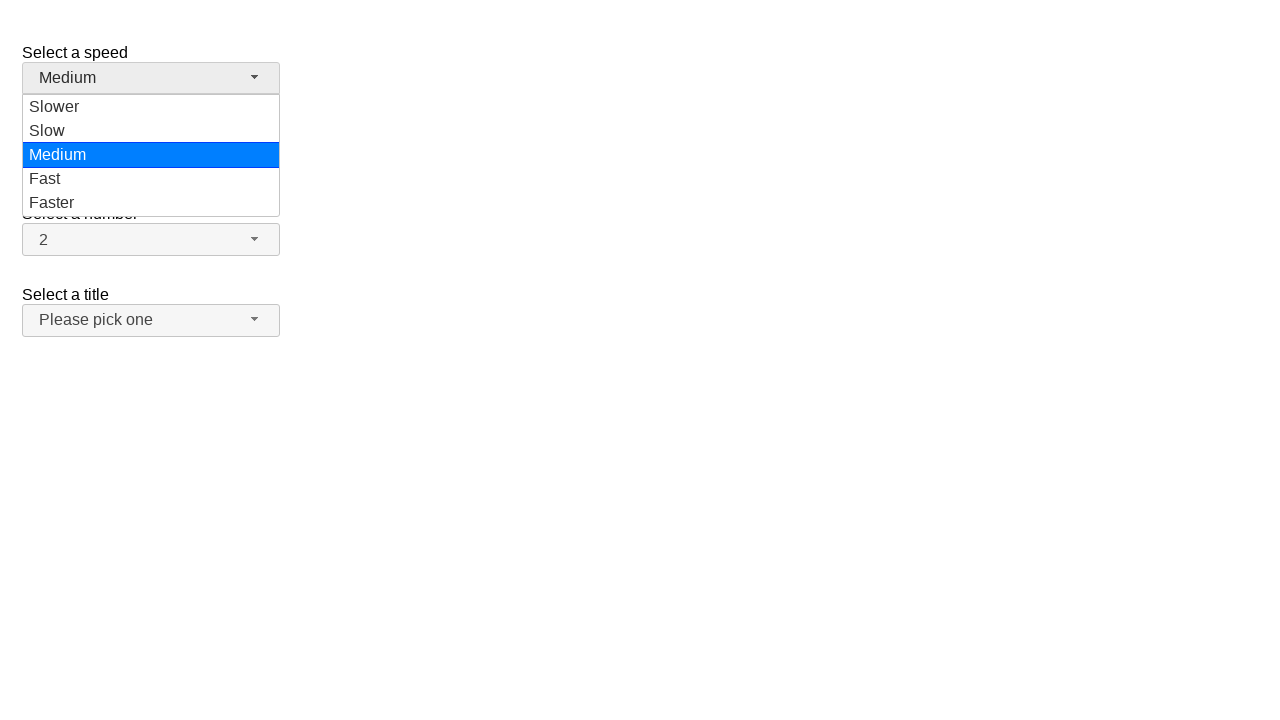

Selected 'Slower' from speed dropdown
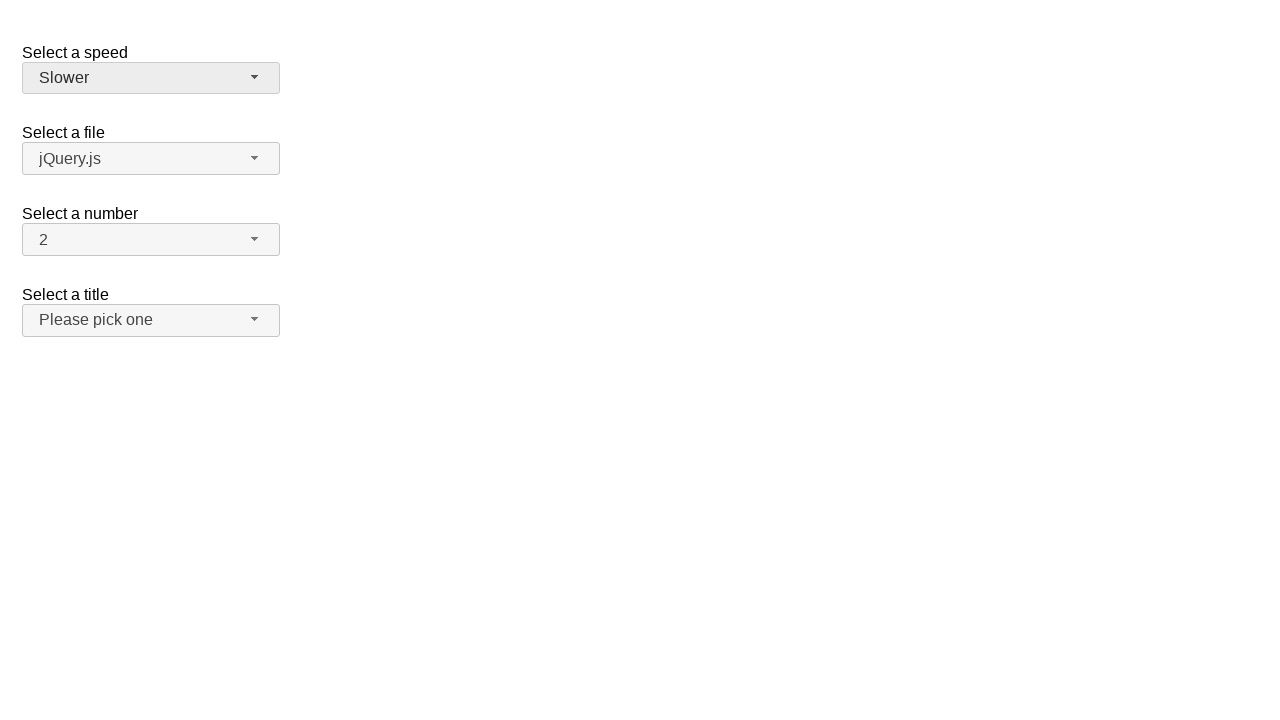

Verified speed dropdown selection is 'Slower'
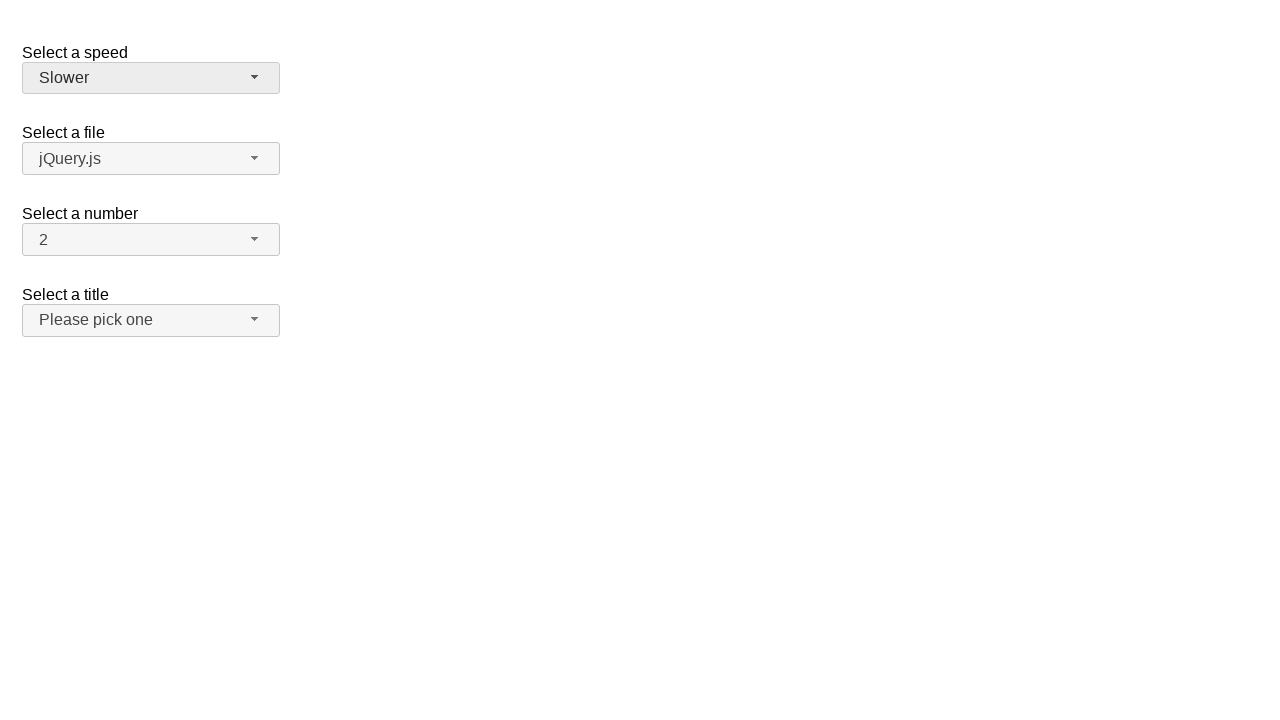

Clicked number dropdown button at (151, 240) on span#number-button
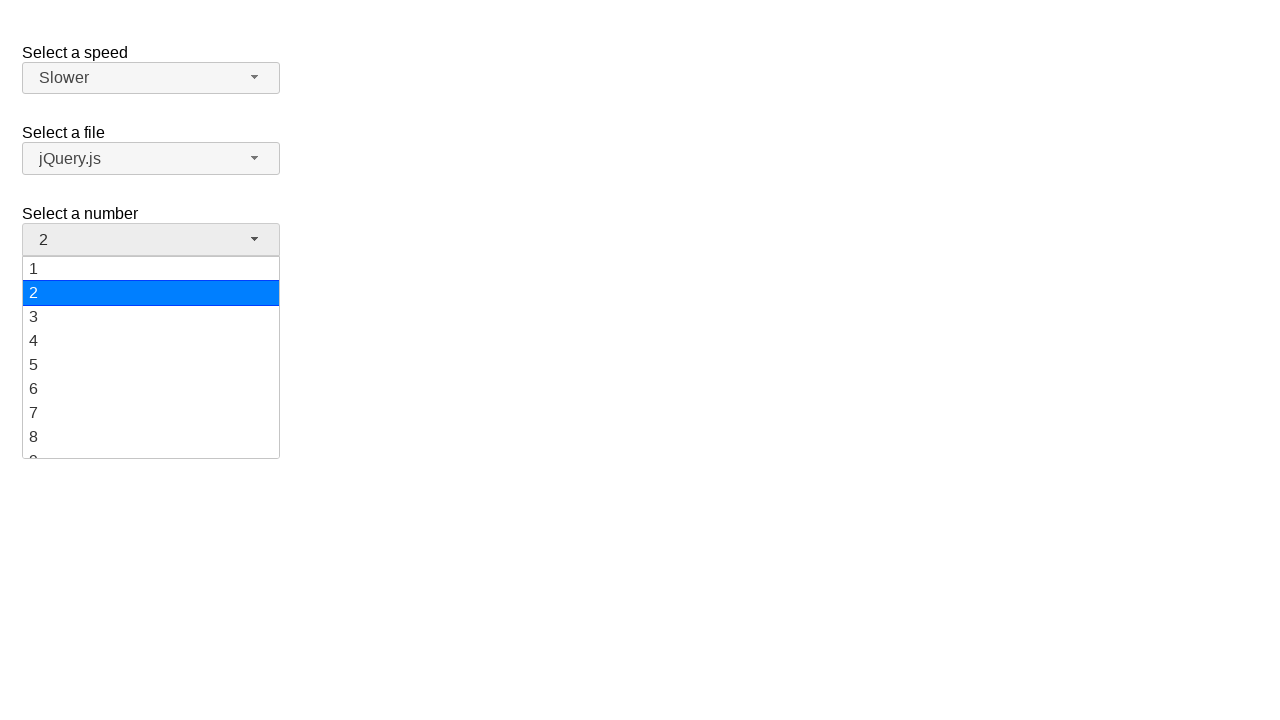

Number dropdown menu loaded
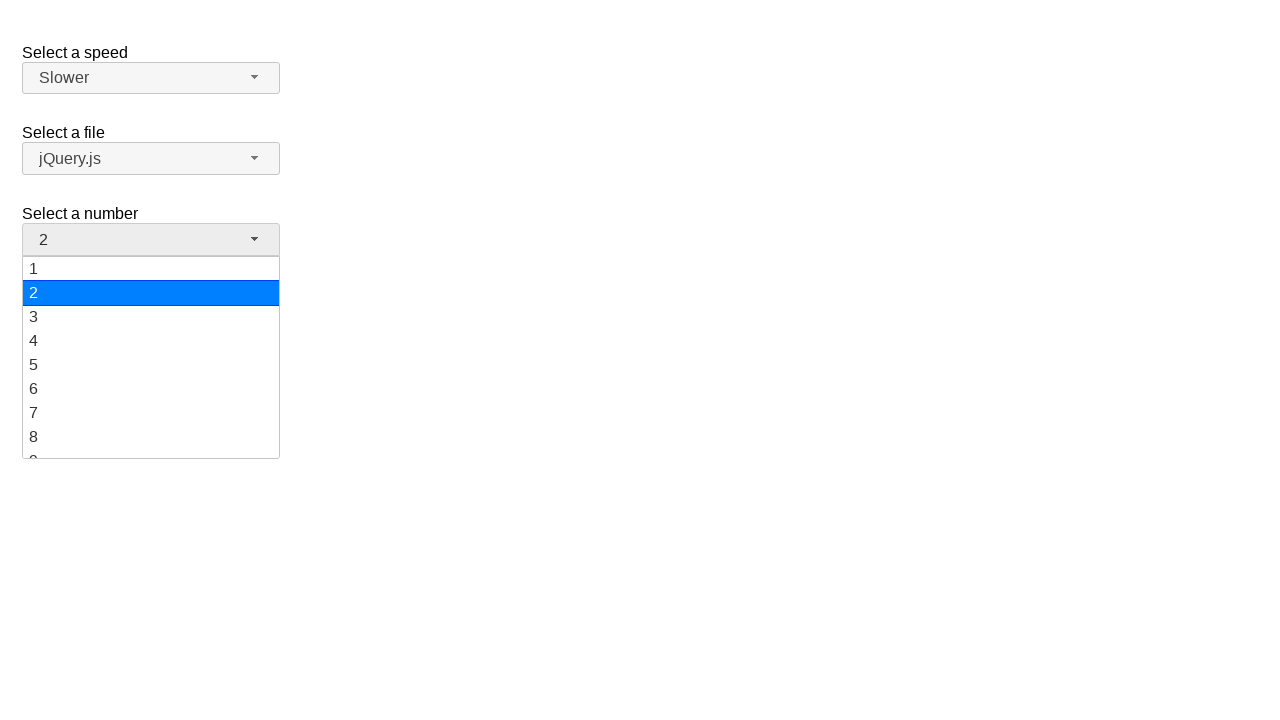

Selected '10' from number dropdown
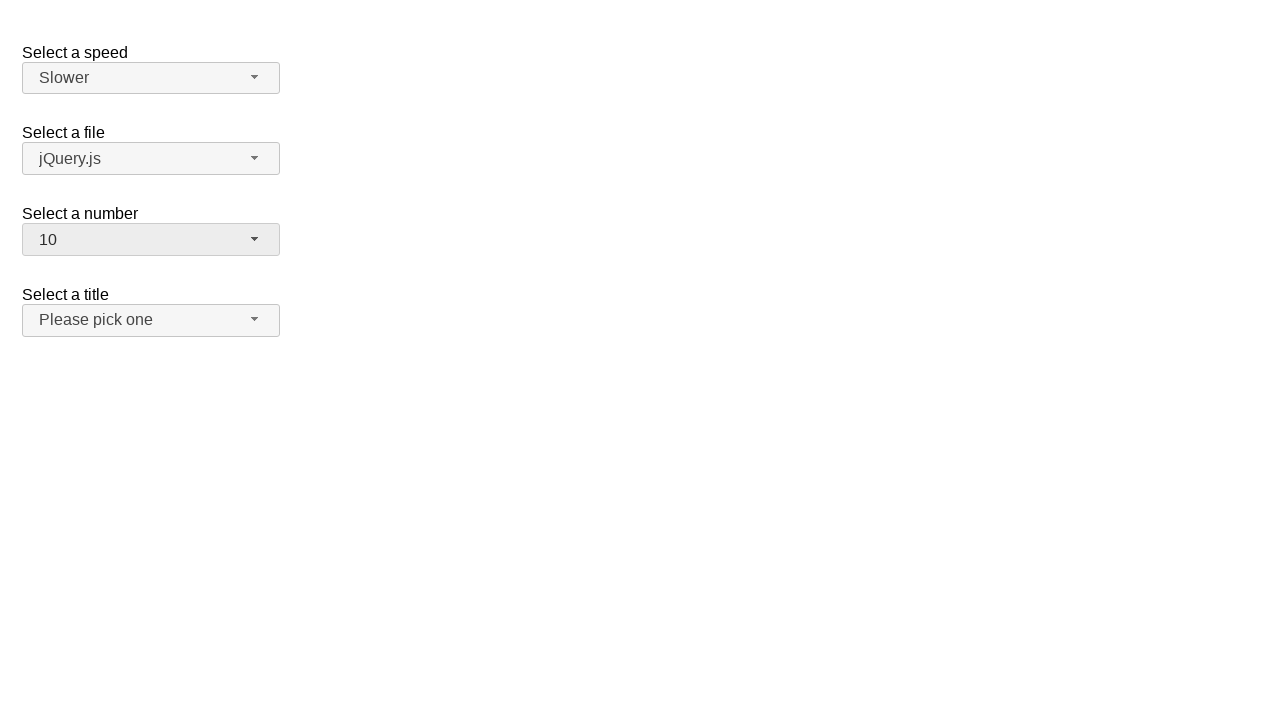

Verified number dropdown selection is '10'
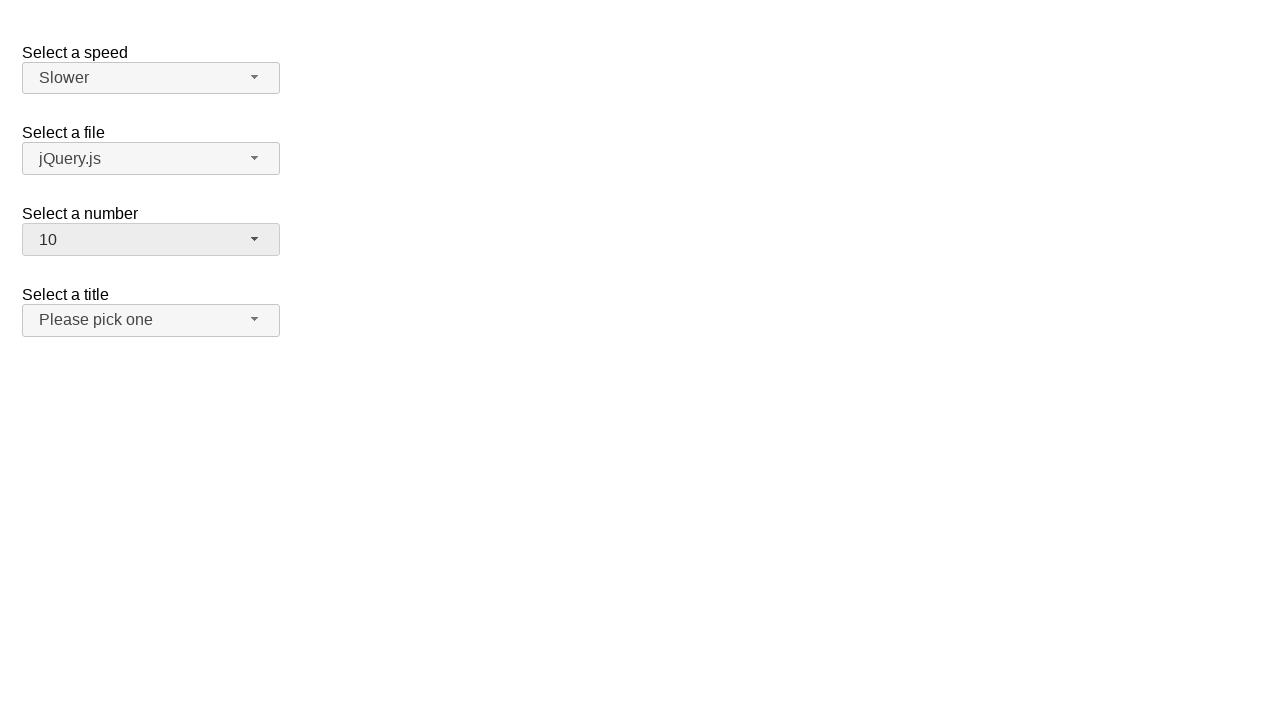

Clicked salutation dropdown button at (151, 320) on span#salutation-button
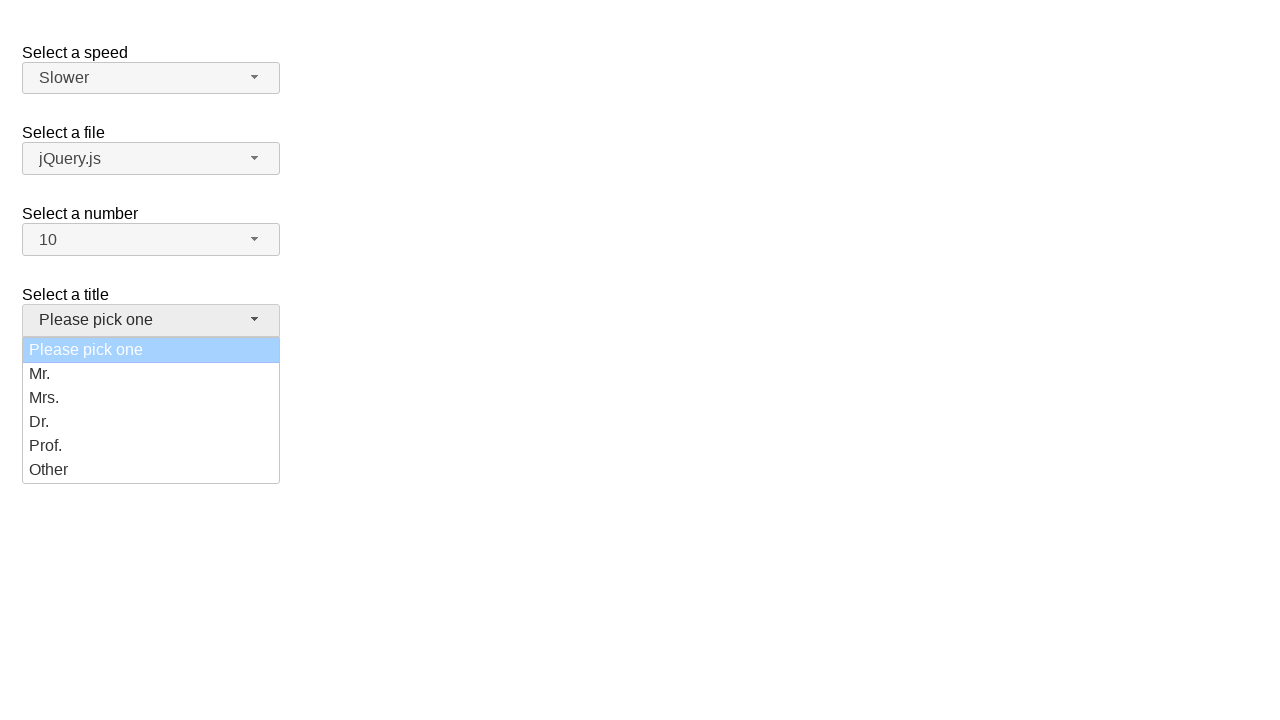

Salutation dropdown menu loaded
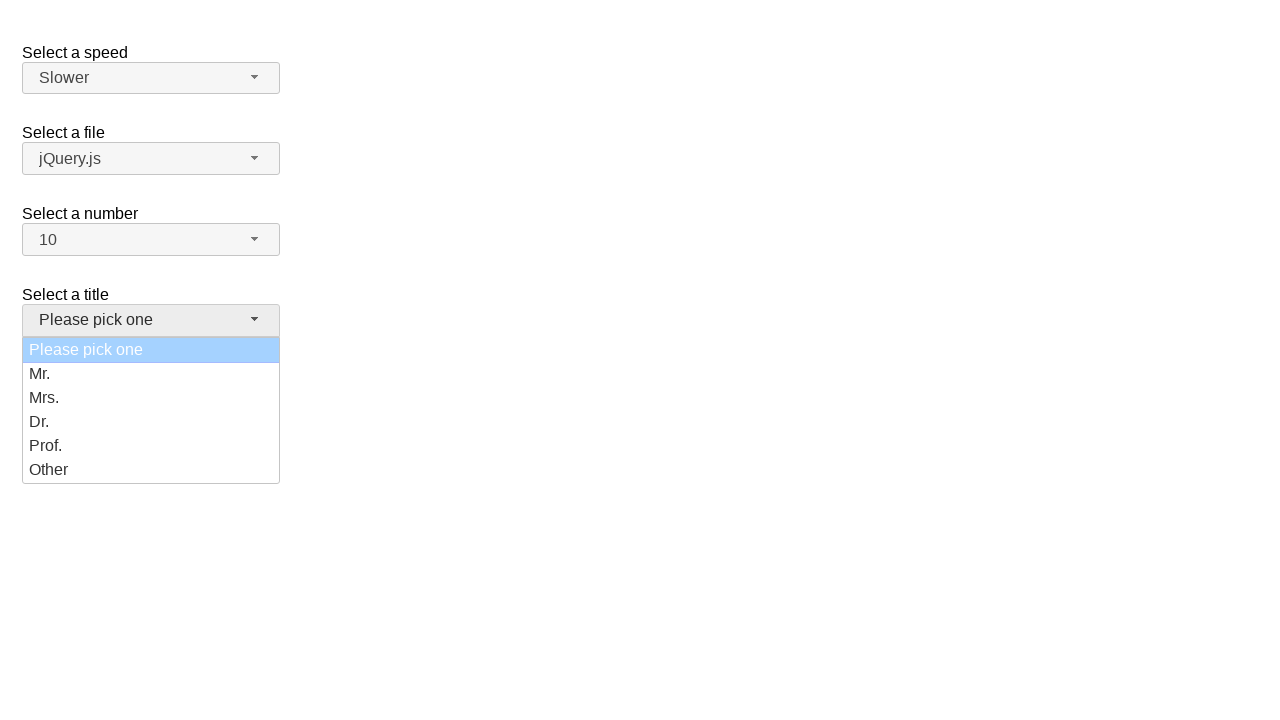

Selected 'Mrs.' from salutation dropdown
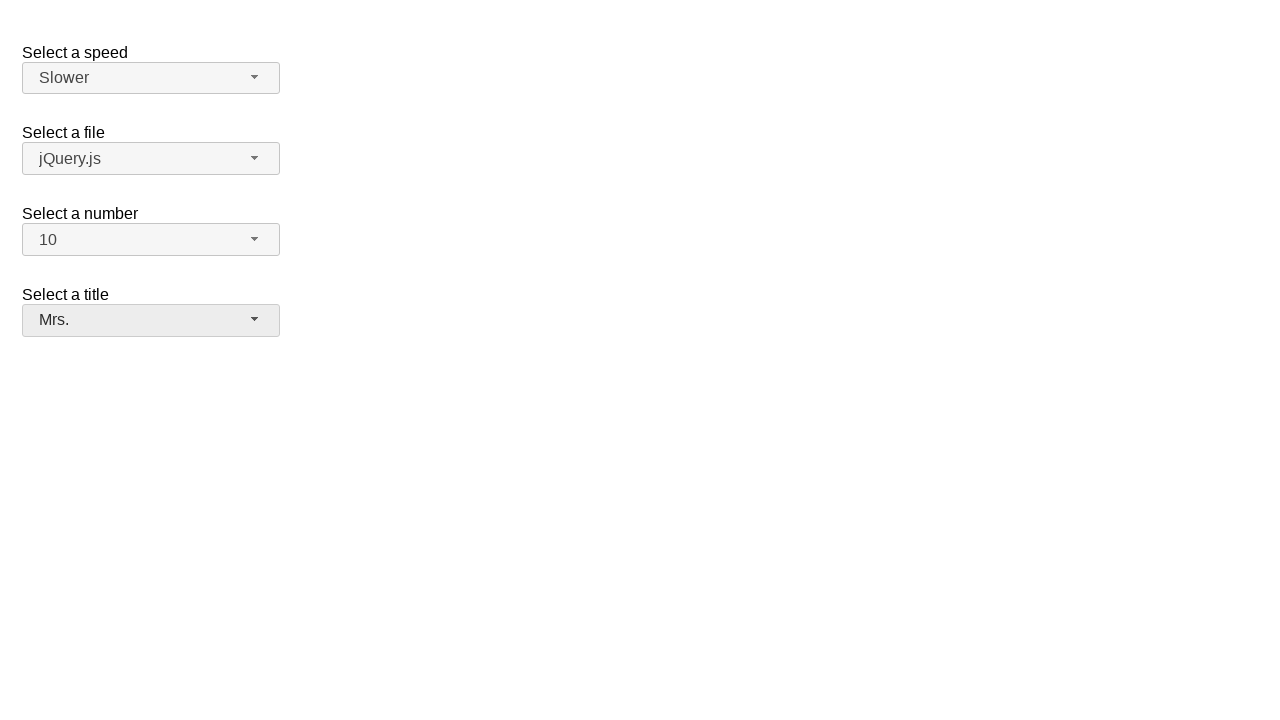

Verified salutation dropdown selection is 'Mrs.'
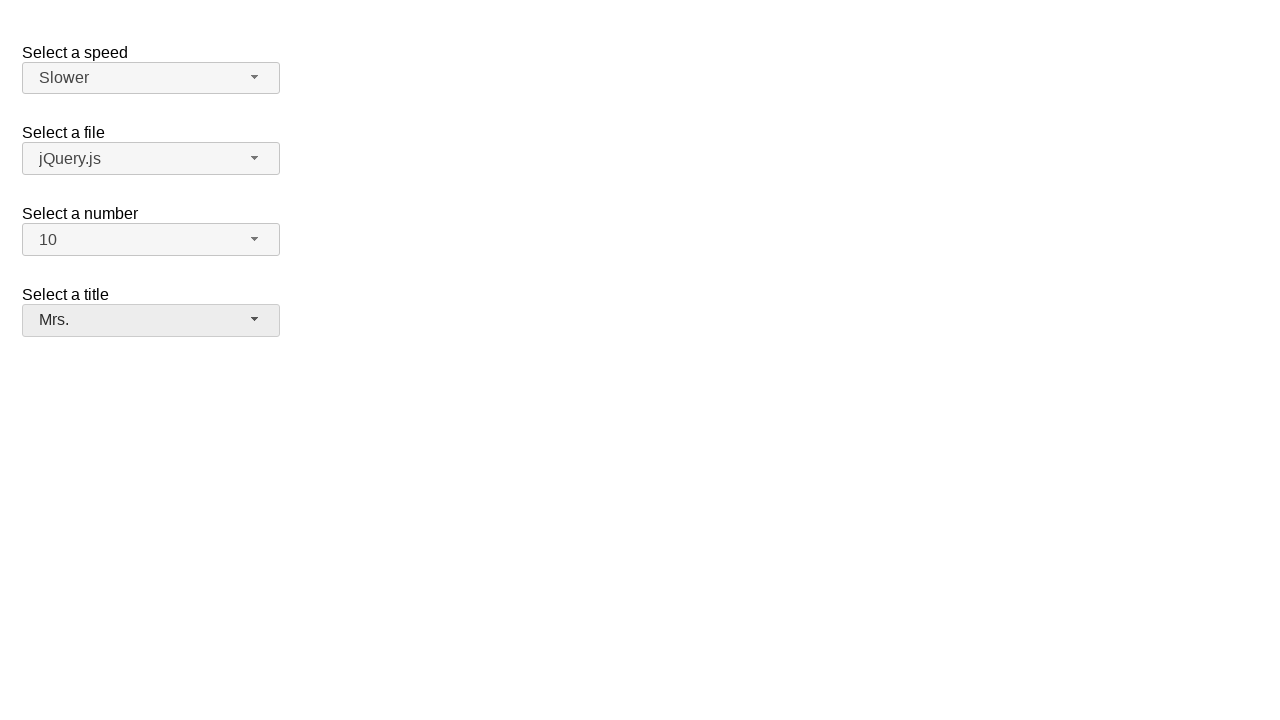

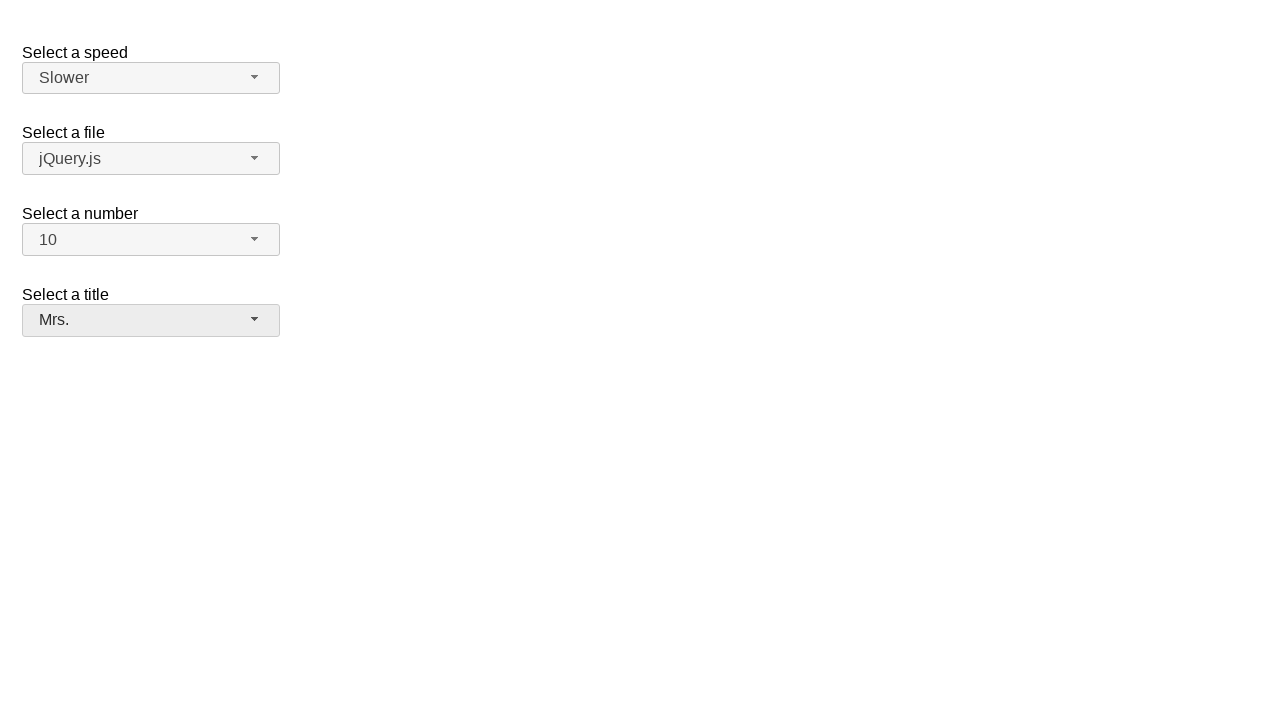